Tests adding todo items to the list by filling the input and pressing Enter, verifying that items appear in the list

Starting URL: https://demo.playwright.dev/todomvc

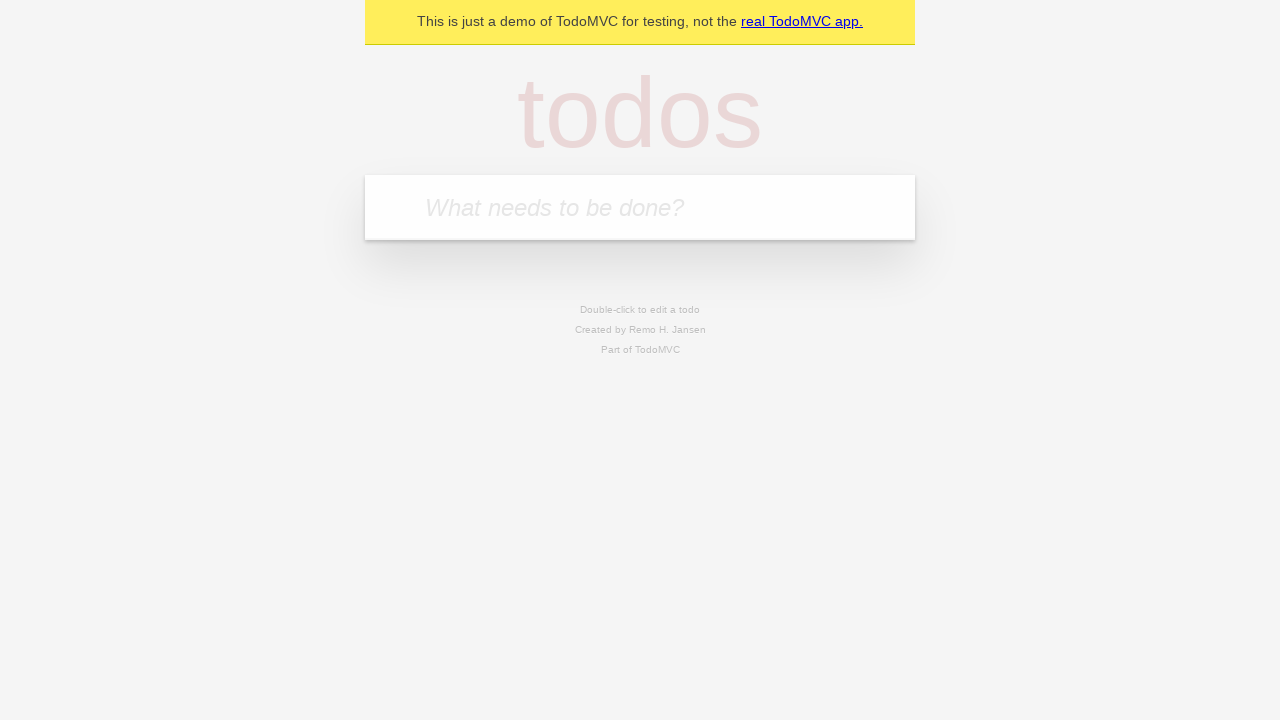

Navigated to TodoMVC demo application
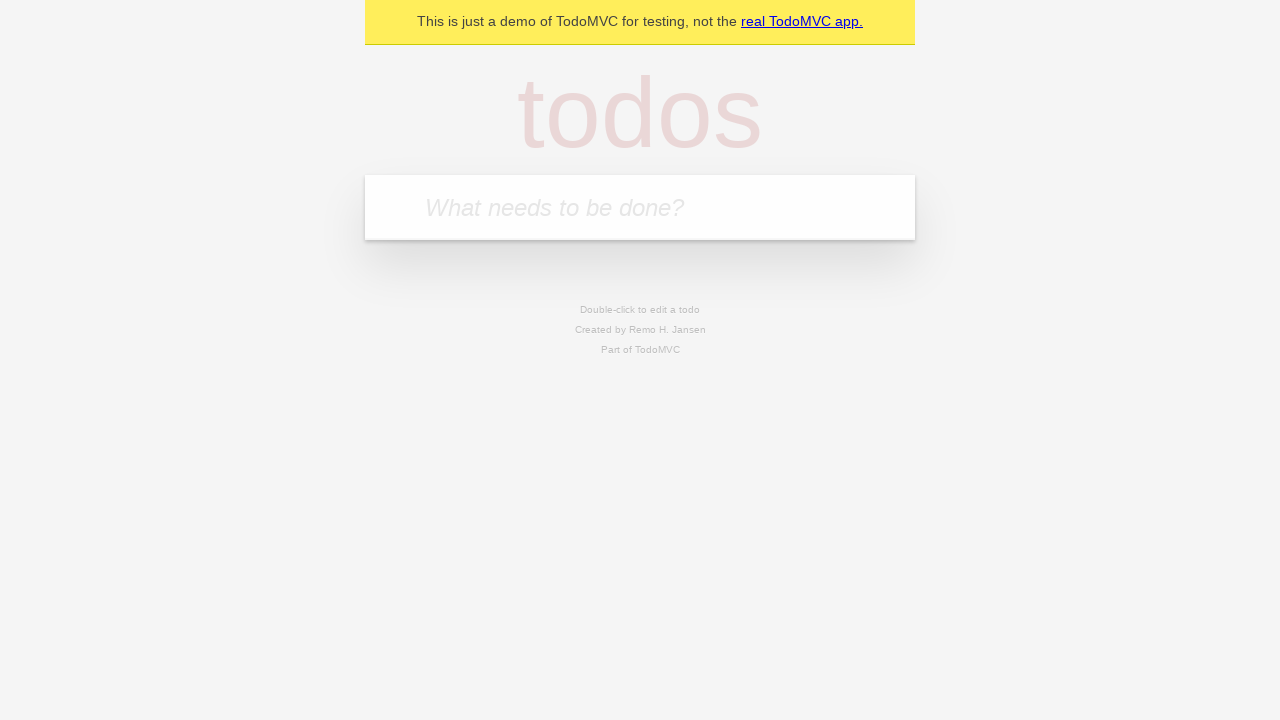

Filled todo input with 'buy some cheese' on .new-todo
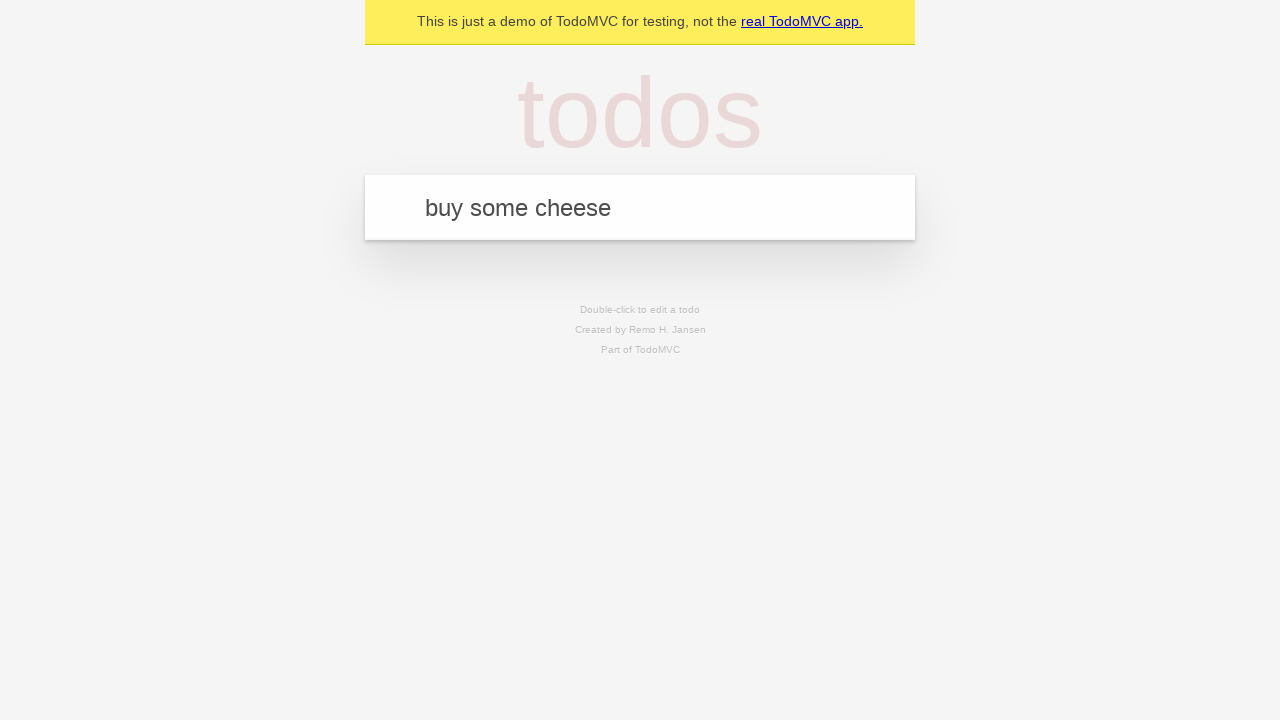

Pressed Enter to add first todo item on .new-todo
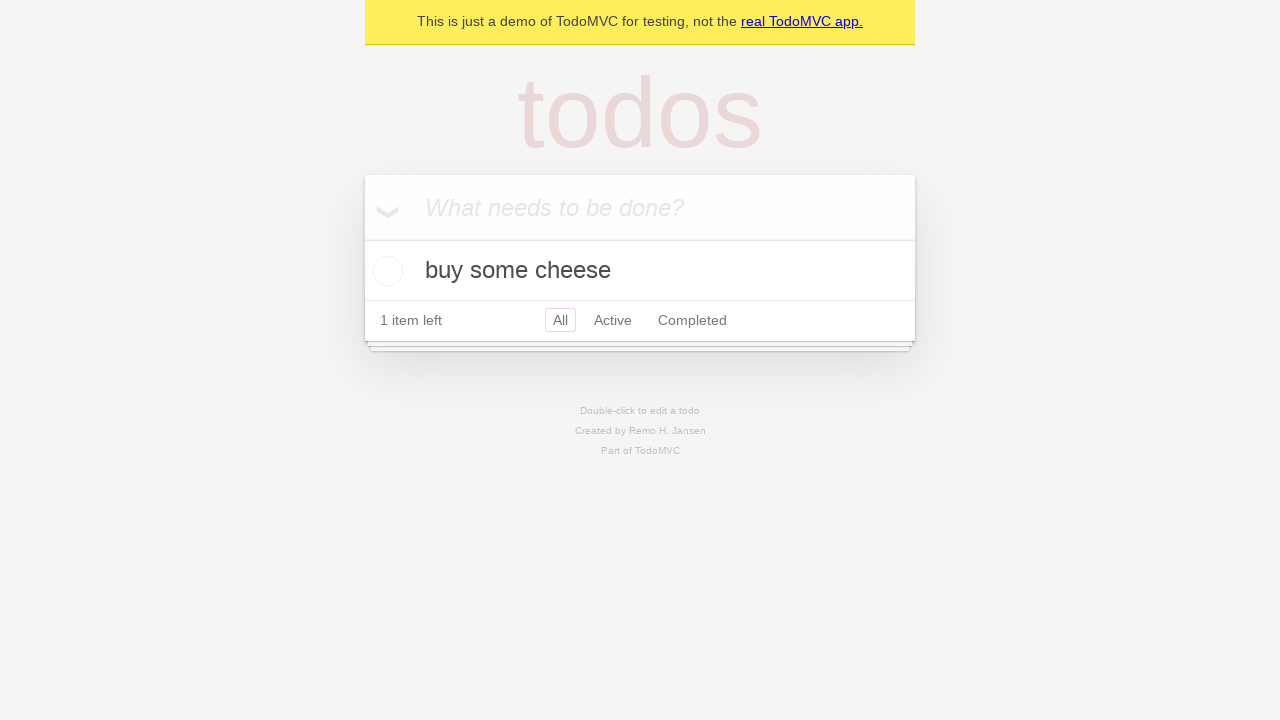

First todo item appeared in the list
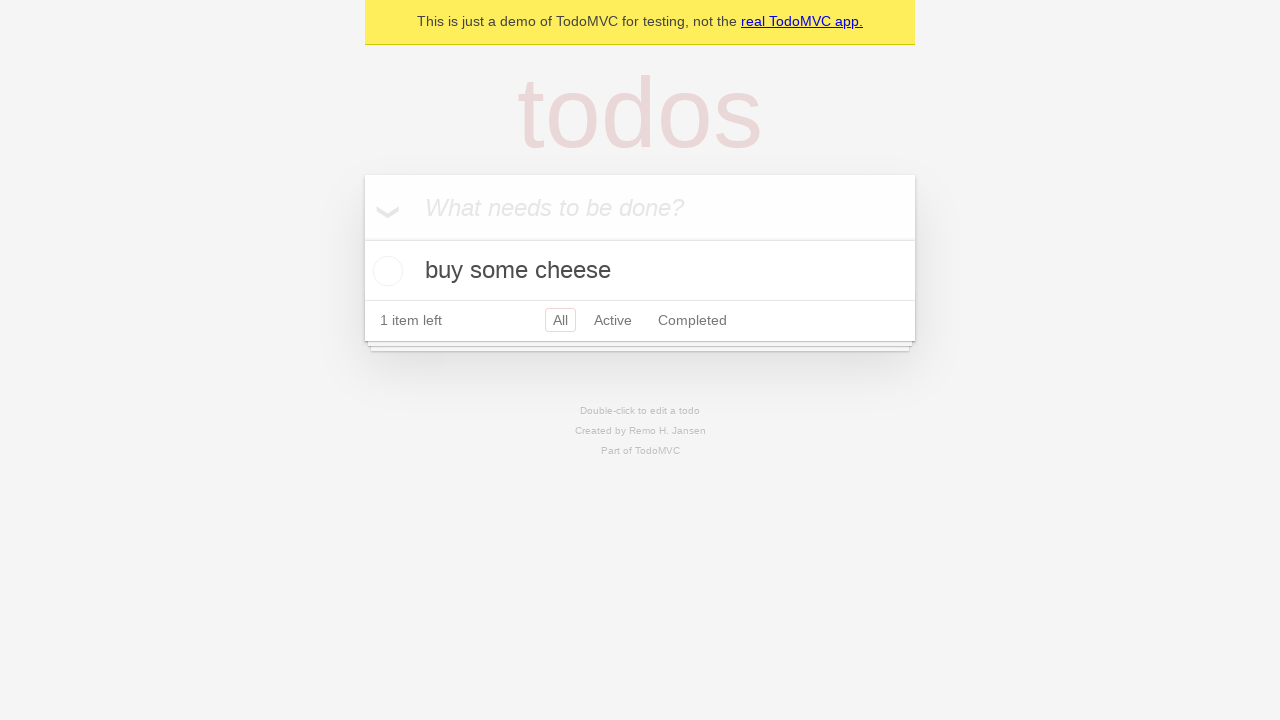

Filled todo input with 'feed the cat' on .new-todo
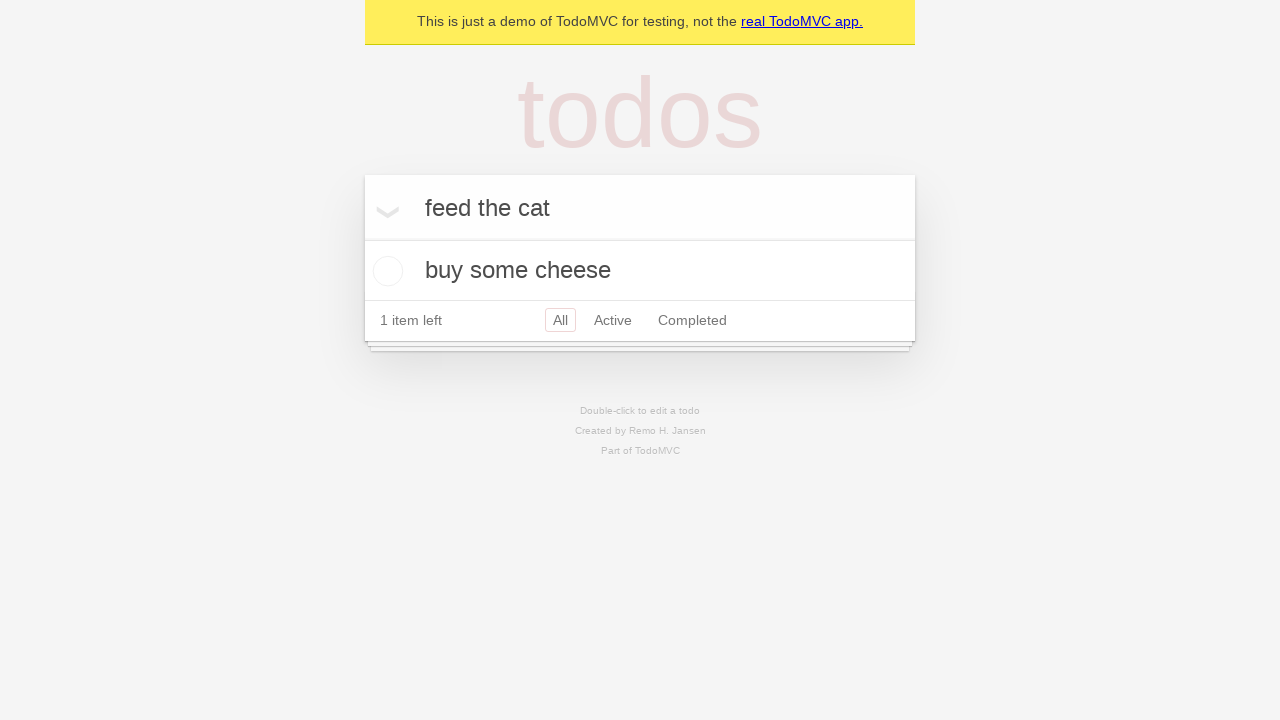

Pressed Enter to add second todo item on .new-todo
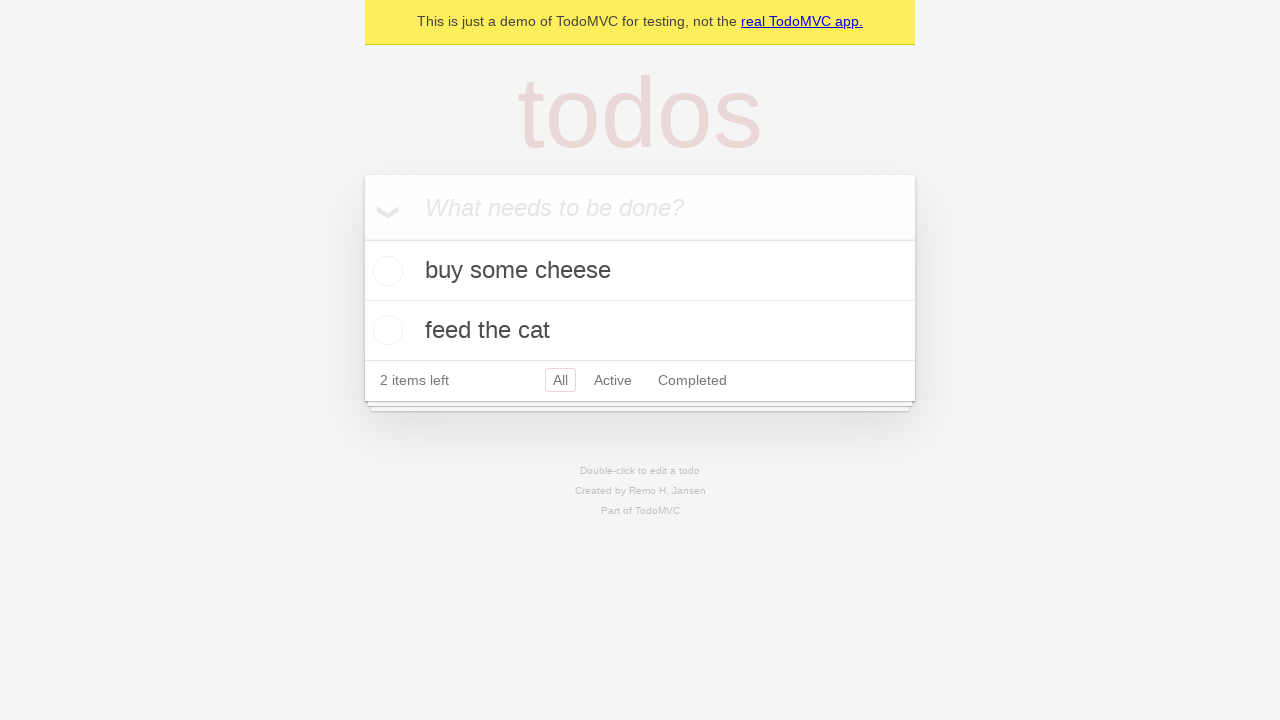

Second todo item appeared in the list
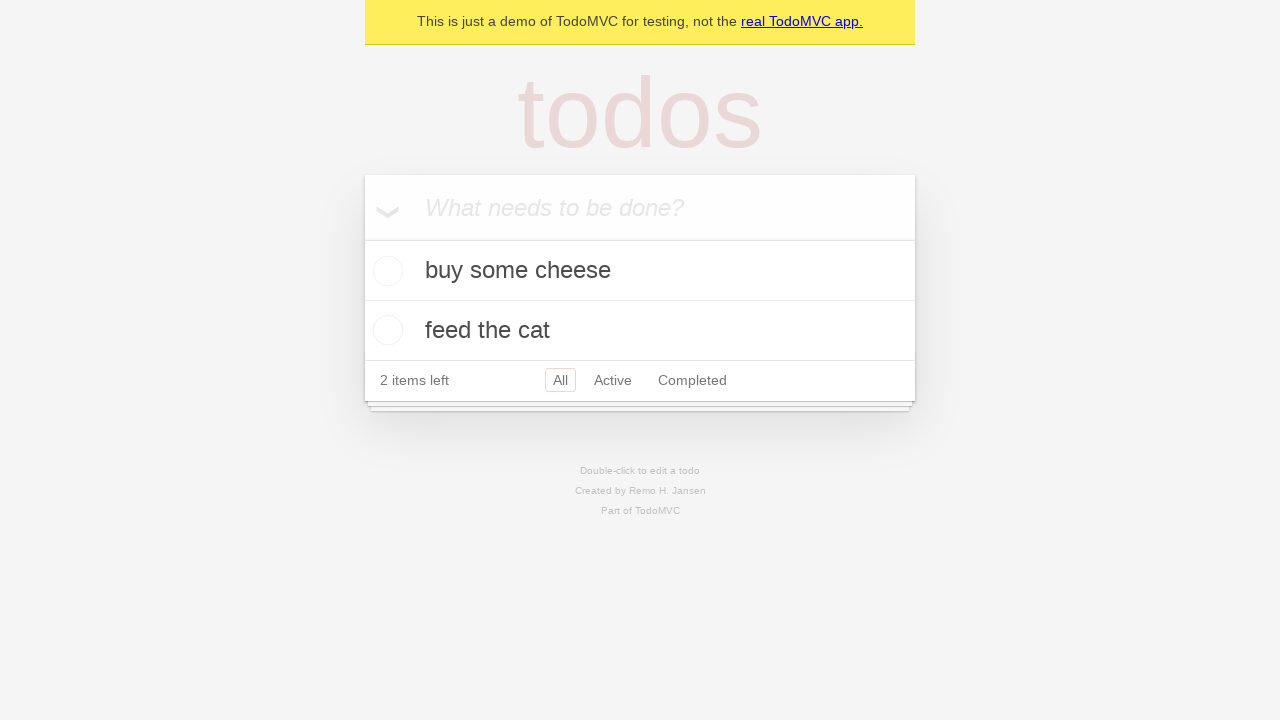

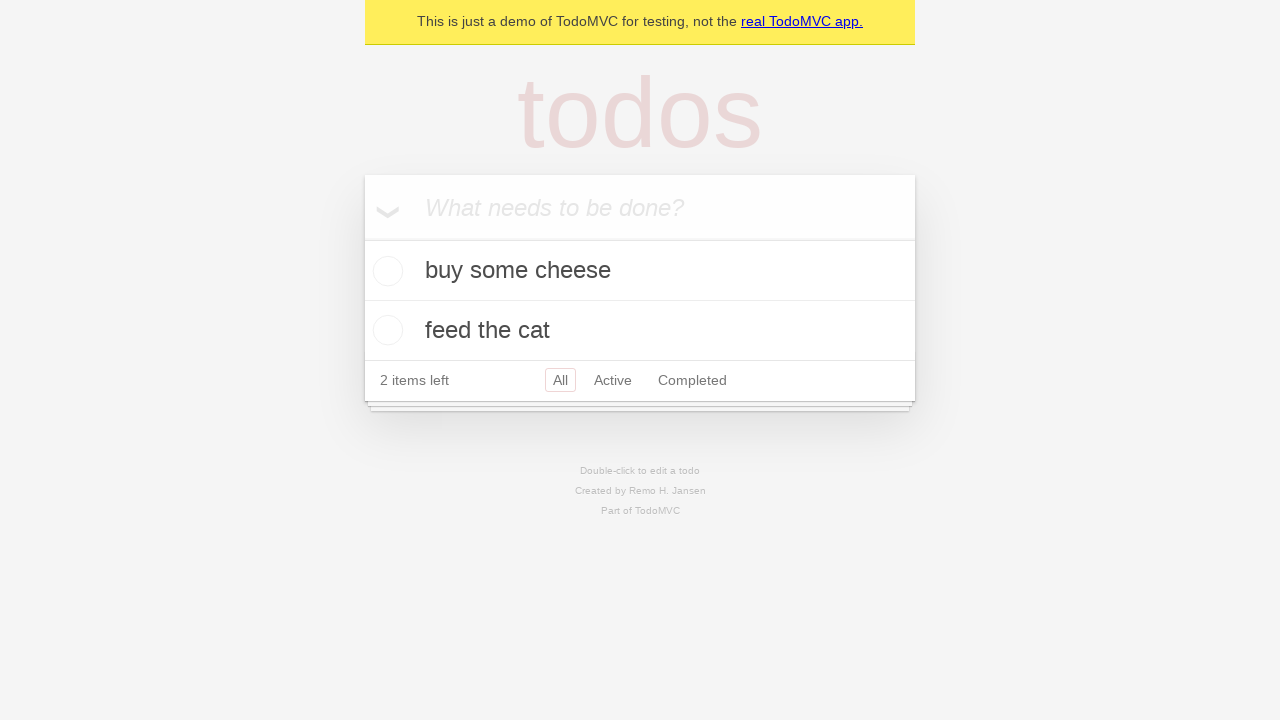